Tests a more resilient approach to working with multiple windows by storing the first window handle, clicking a link to open a new window, finding the new window by comparing handles, and switching between them to verify titles.

Starting URL: http://the-internet.herokuapp.com/windows

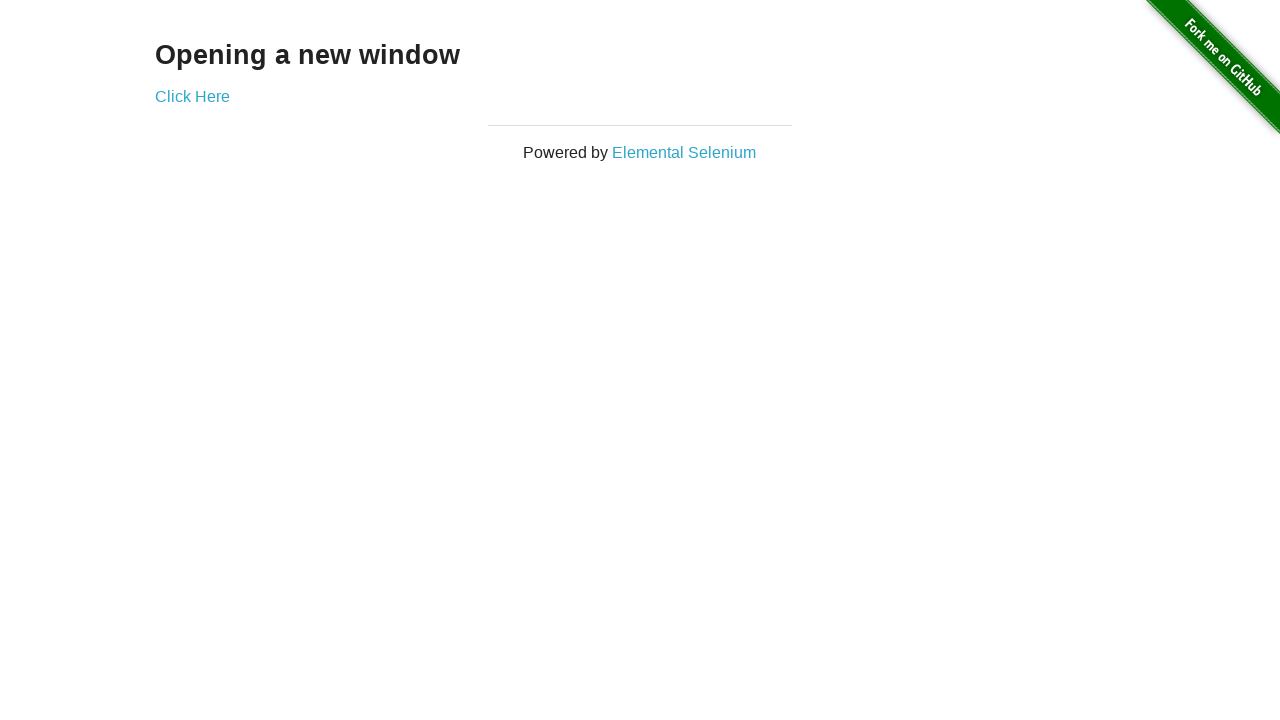

Stored reference to the first page
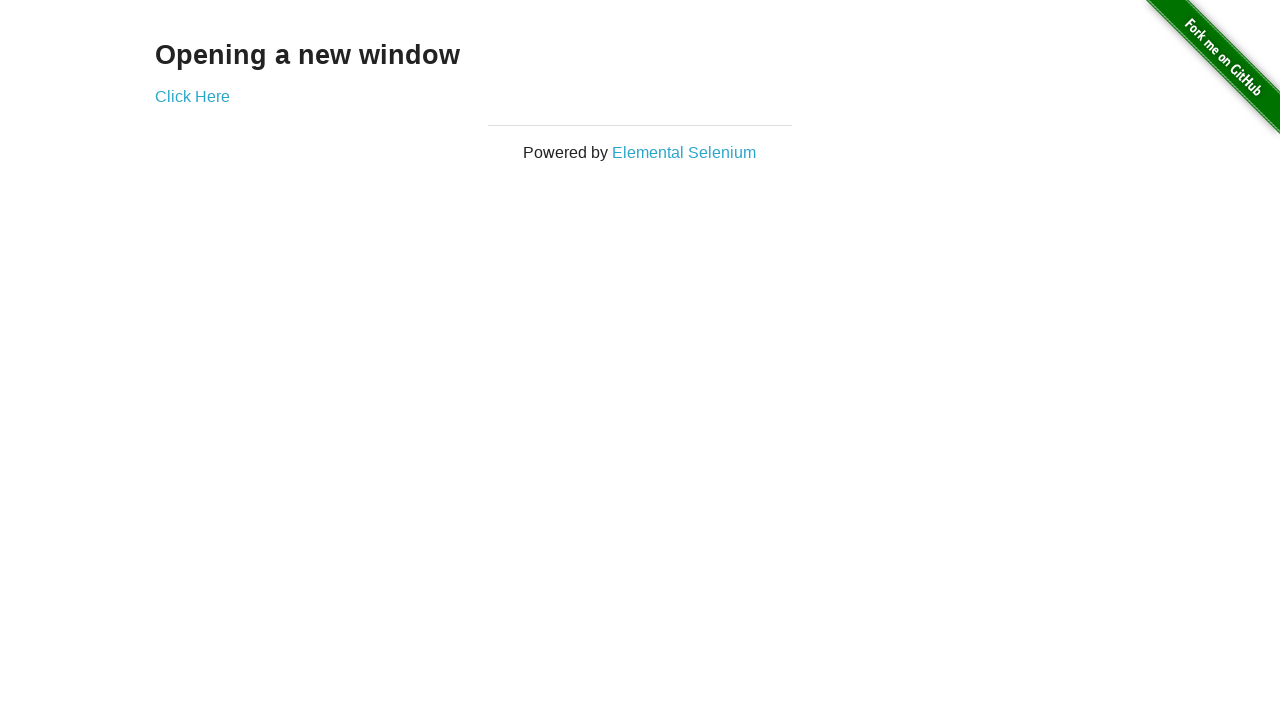

Clicked link to open new window at (192, 96) on .example a
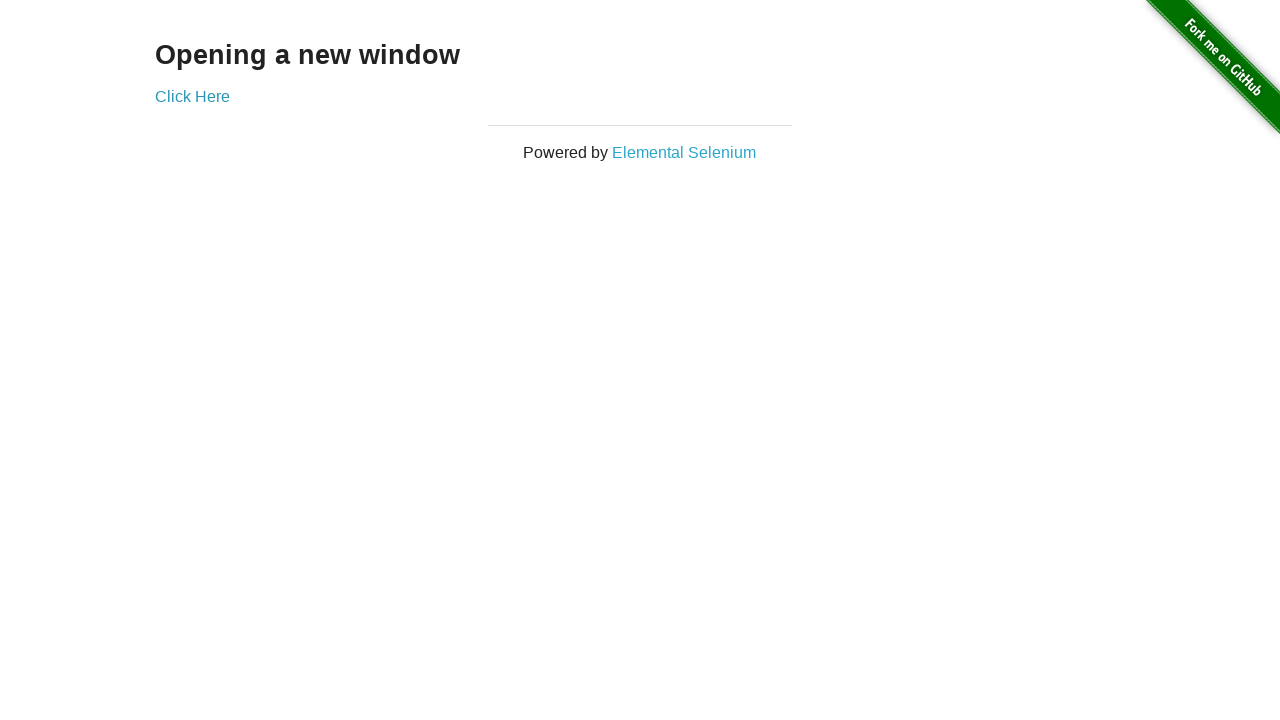

Waited for new window to open
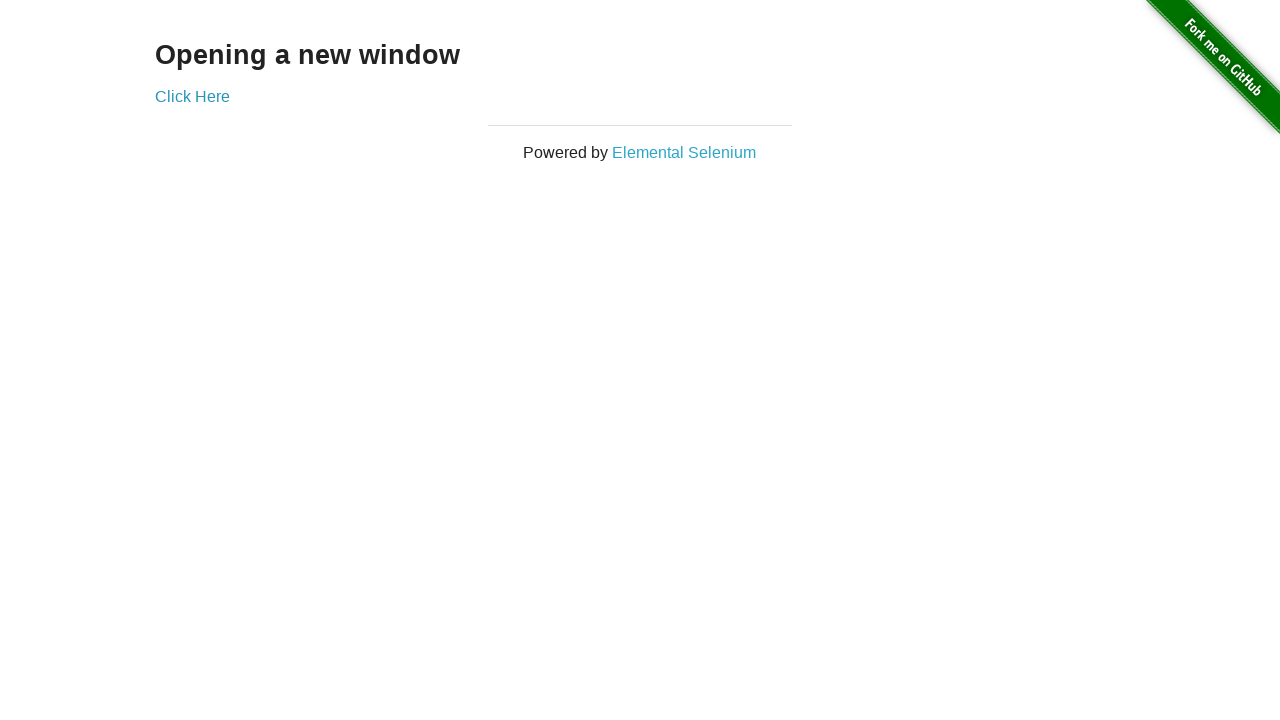

Found new page by comparing window handles
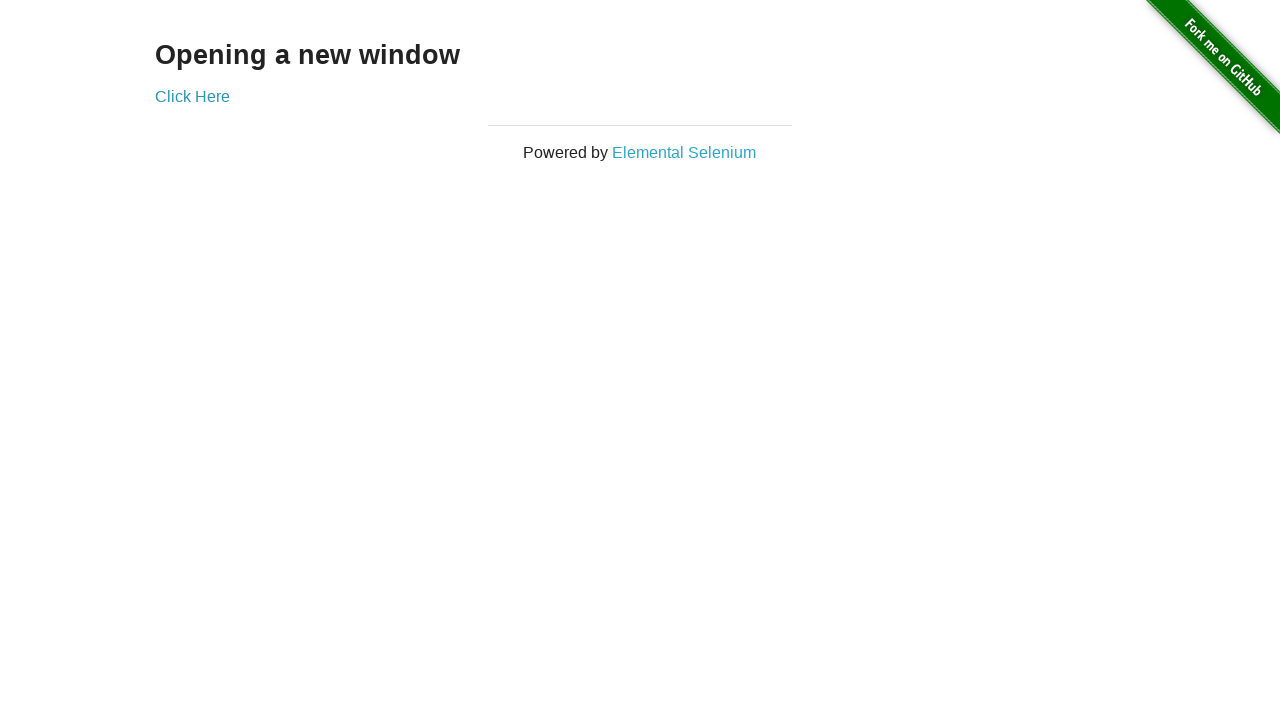

Switched to first window
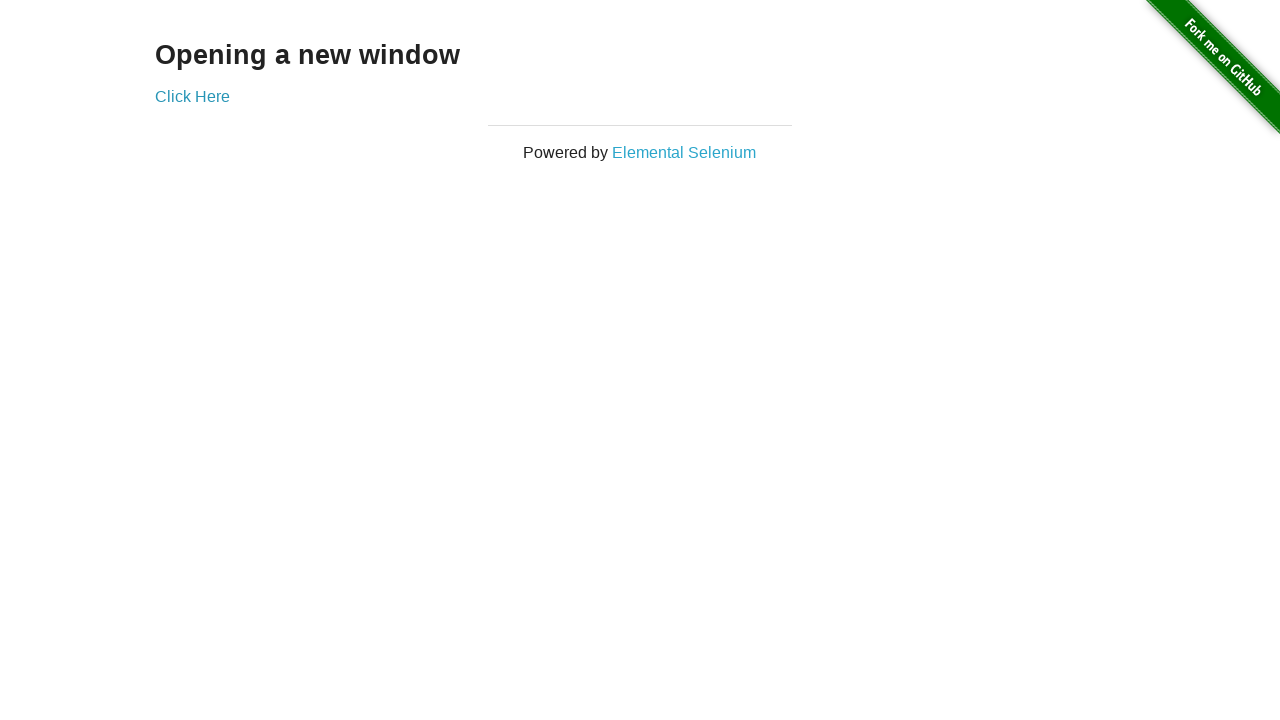

Verified first window title is not 'New Window'
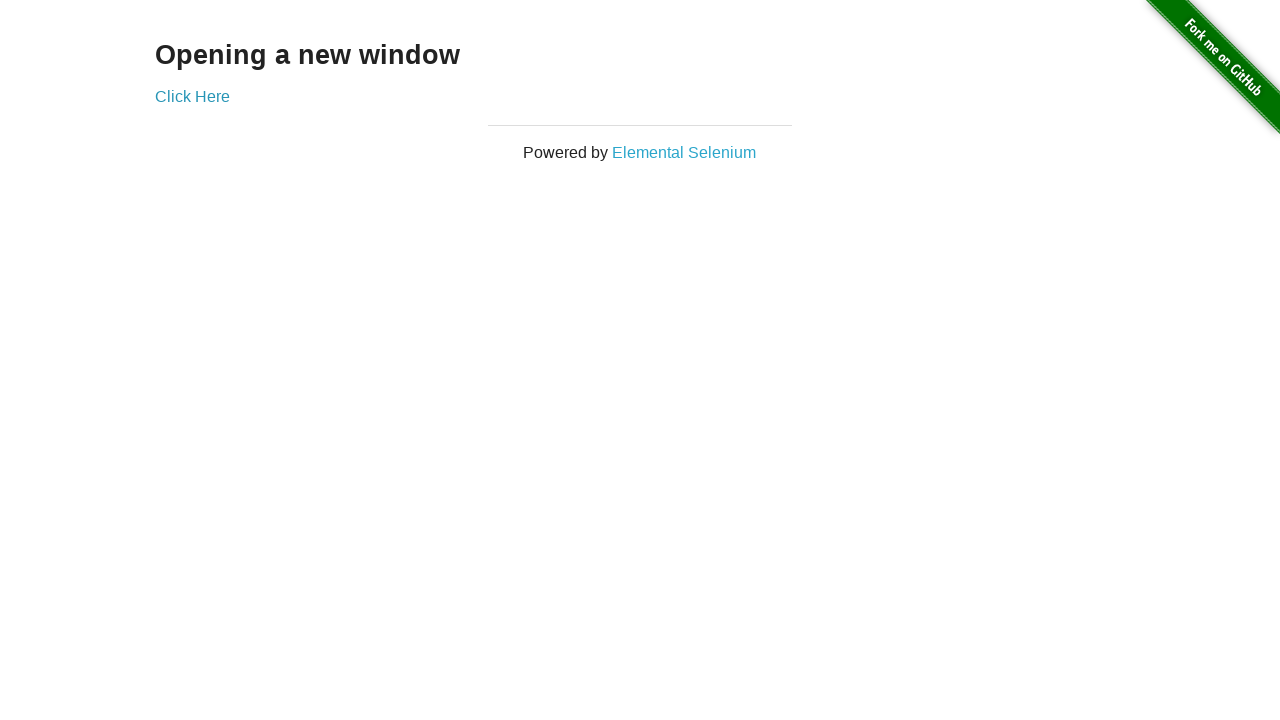

Switched to new window
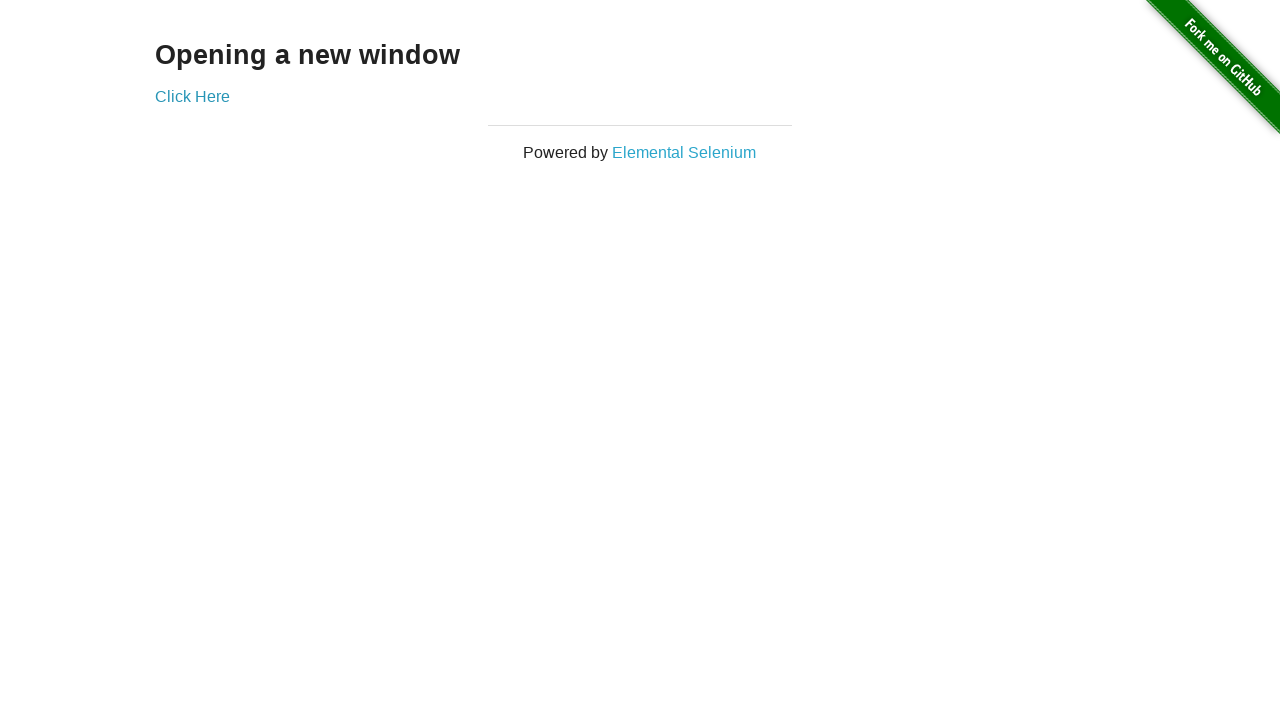

Waited for new window to fully load
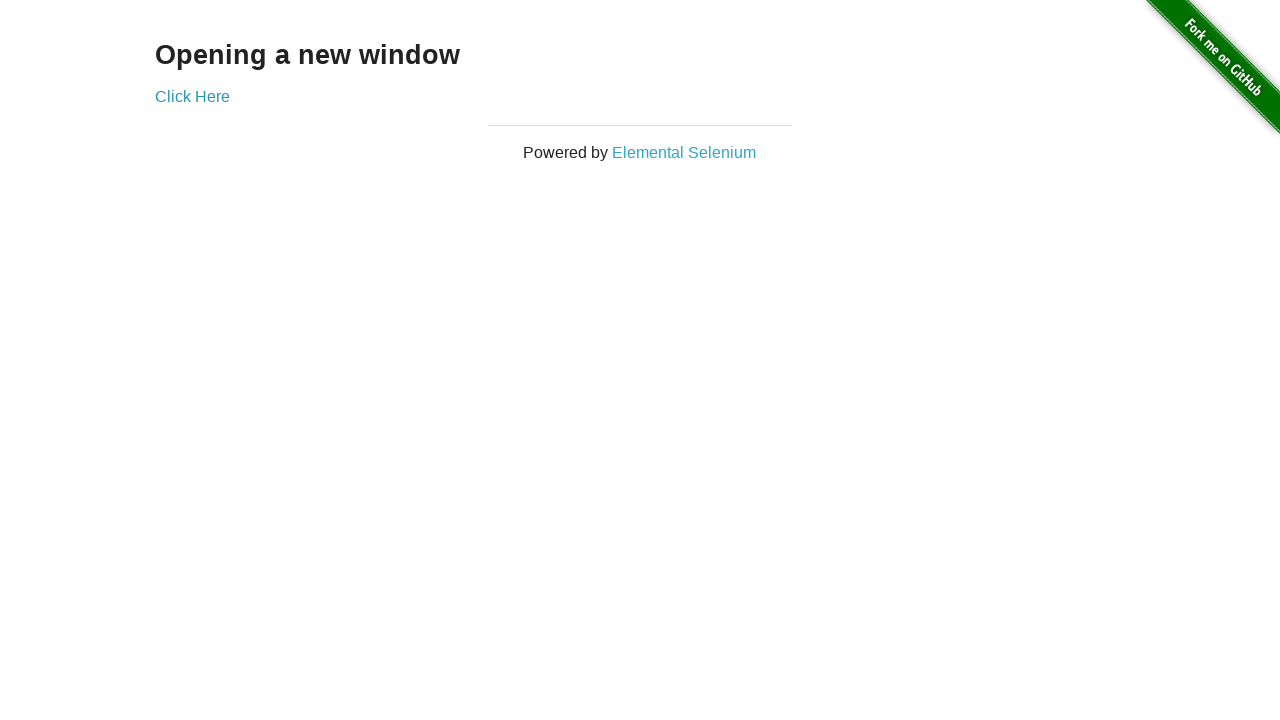

Verified new window title is 'New Window'
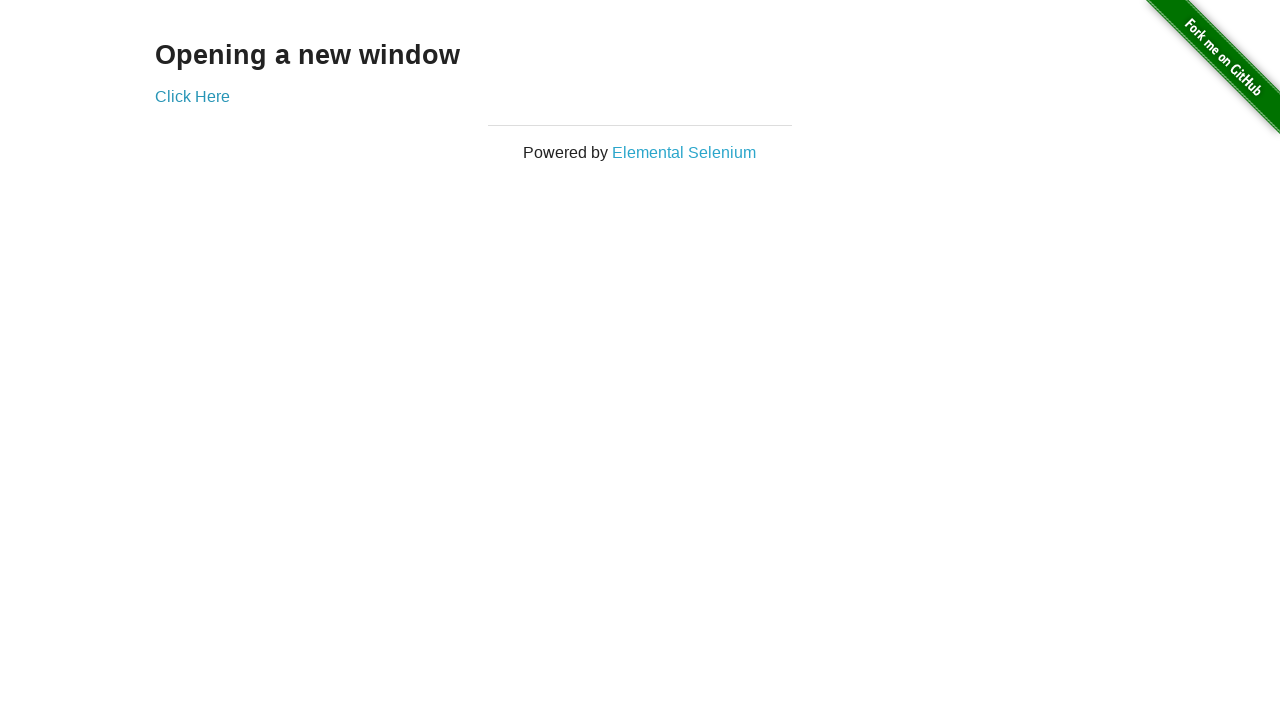

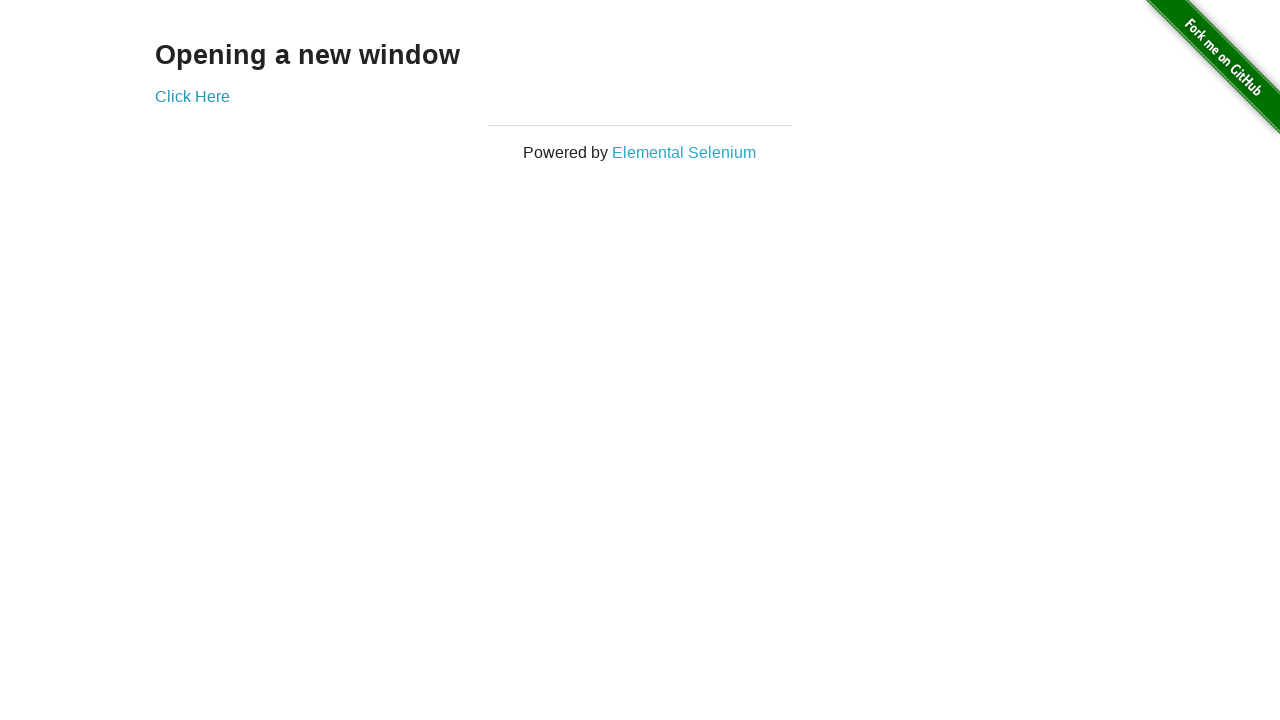